Tests the keybr.com typing practice website by closing any tutorial popup, clicking on the typing area, and simulating typing practice by reading the displayed text and typing it using keyboard input.

Starting URL: https://www.keybr.com/

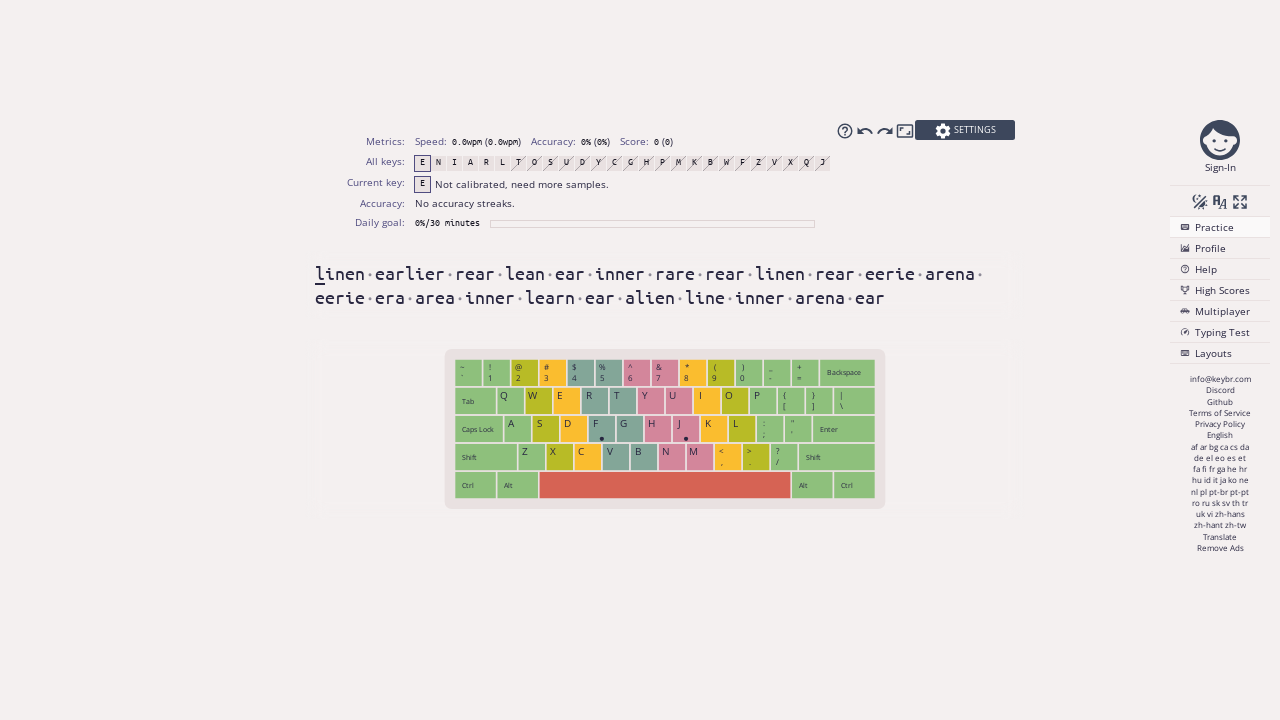

Navigated to keybr.com
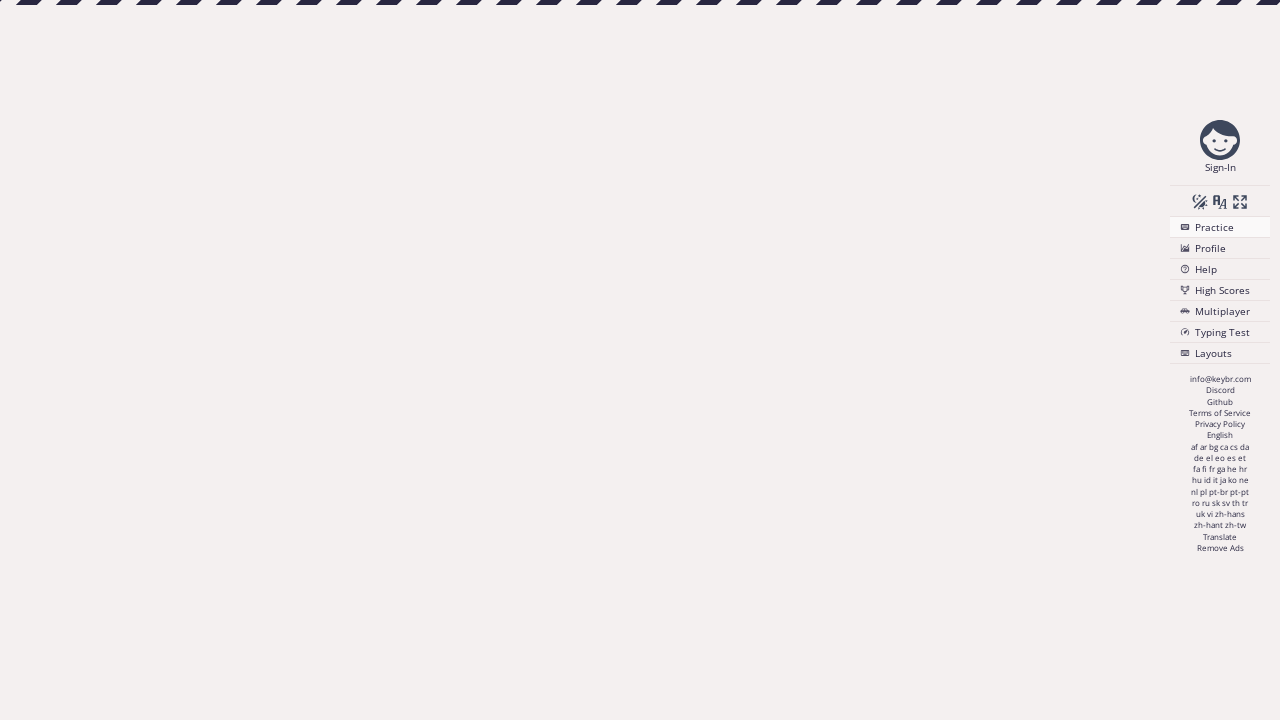

No tutorial popup detected
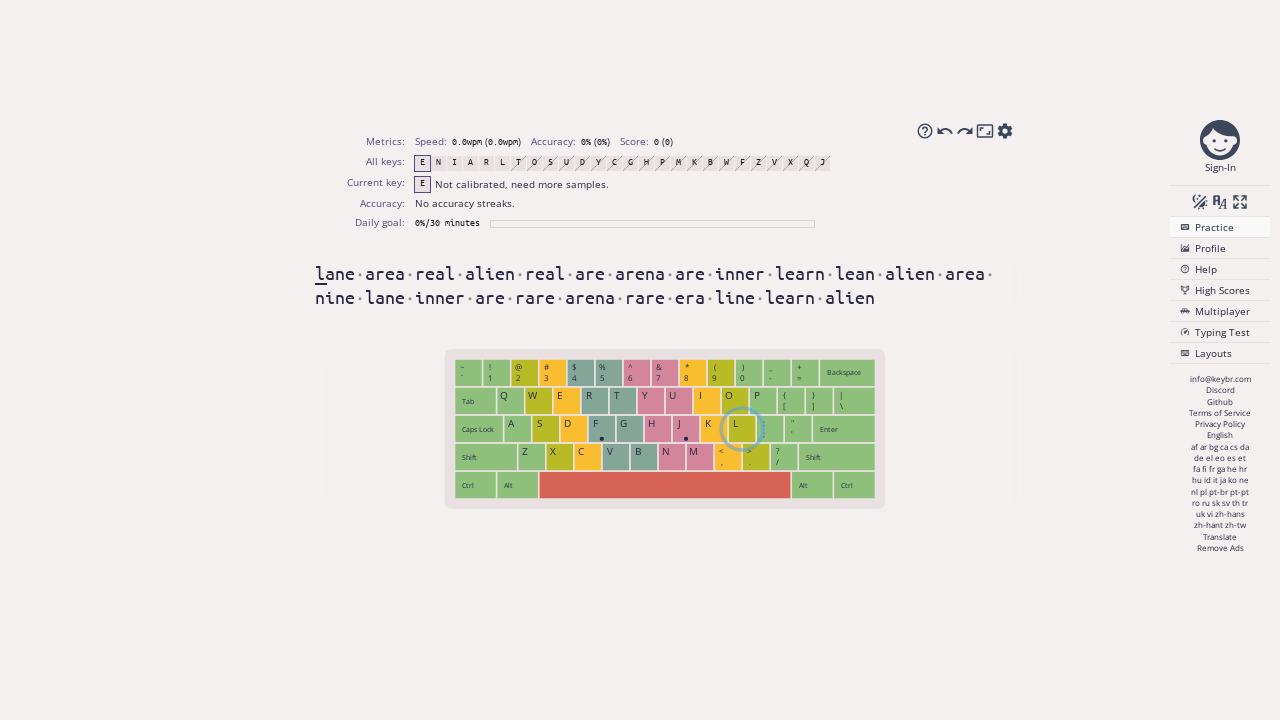

Typing area loaded
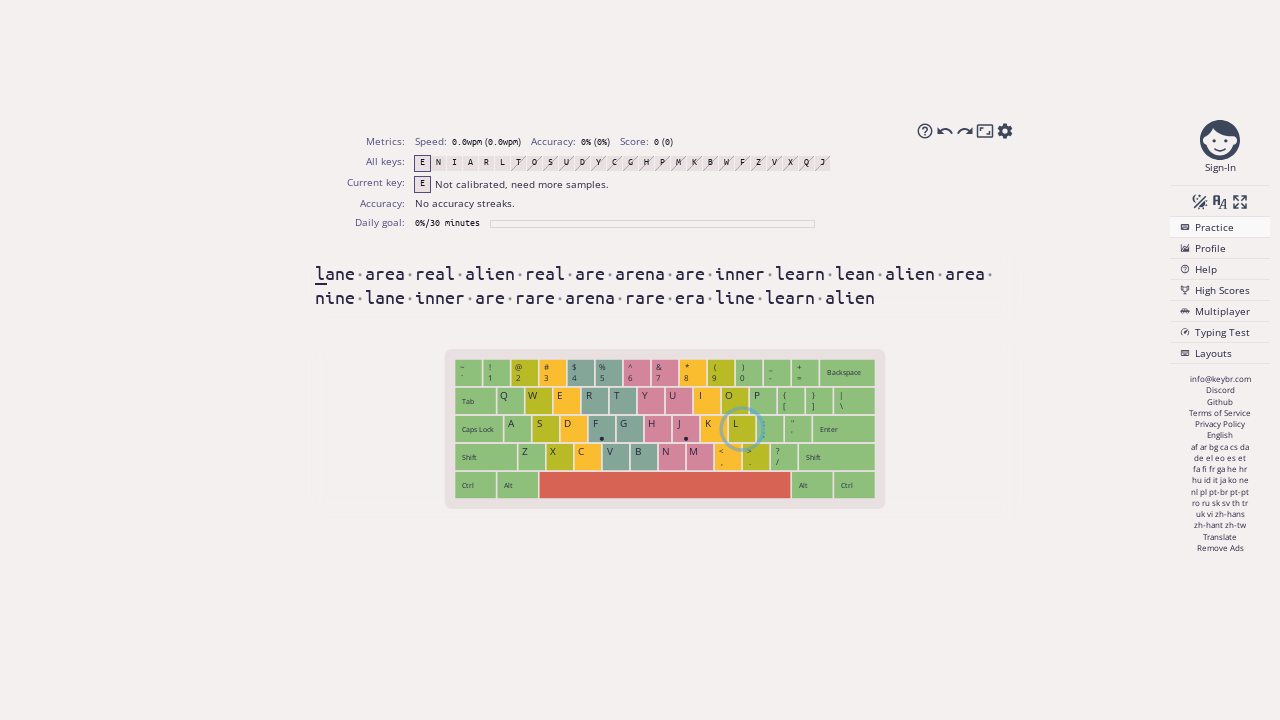

Typing area became visible
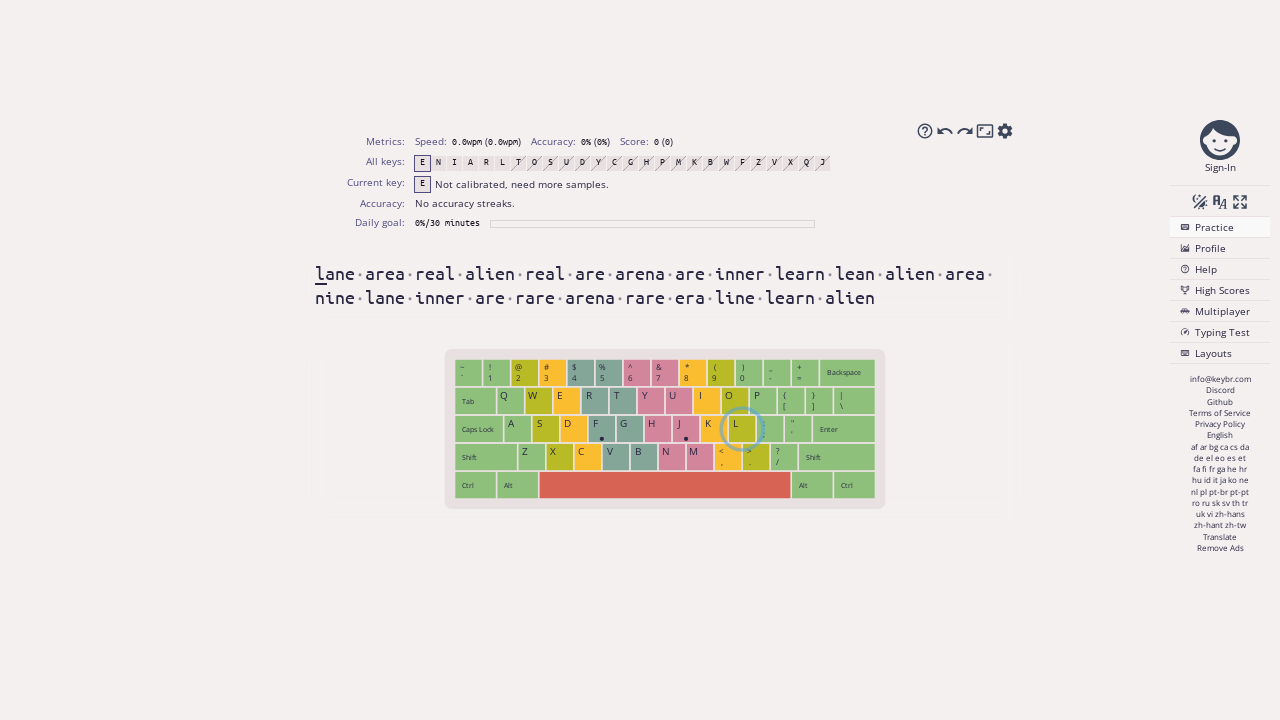

Clicked on the typing area to focus it at (665, 285) on main > section > div:nth-of-type(2) > div > div
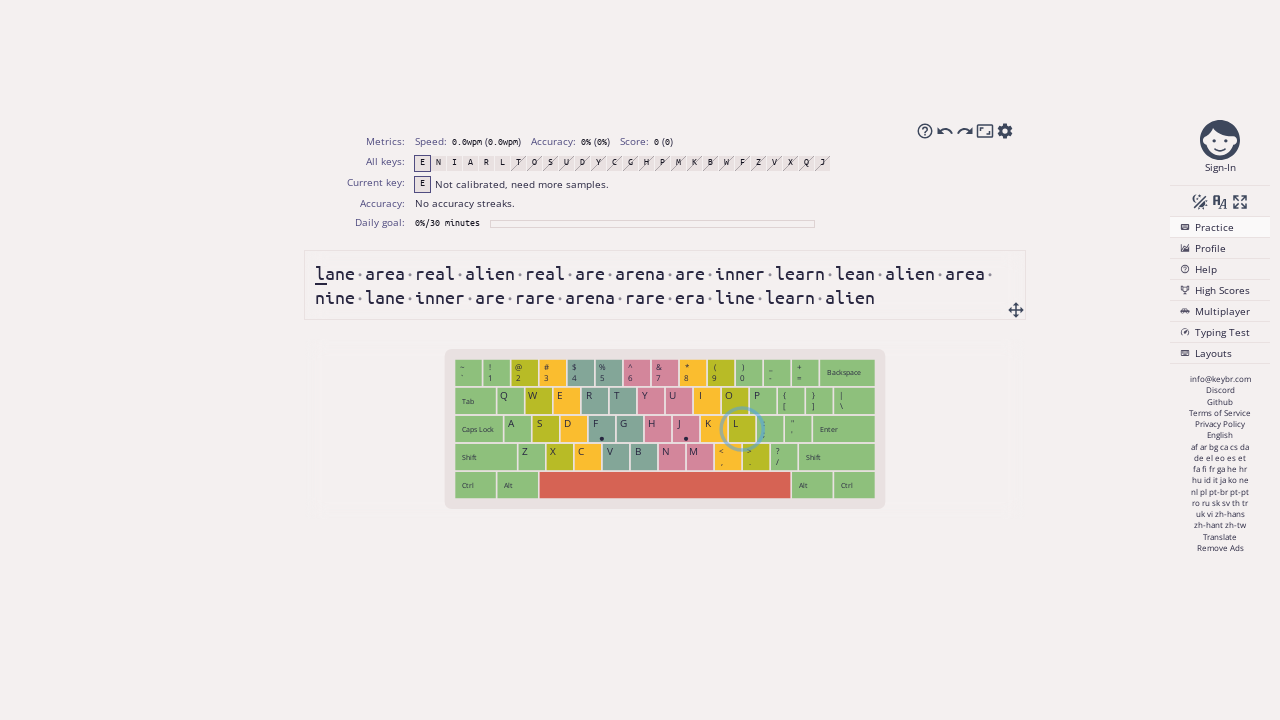

Retrieved text to type:  l a n e  a r e a  r e a l  a l i e n  r e a l  a r e  a r e n a  a r e  i n n e r  l e a r n  l e a n  a l i e n  a r e a  n i n e  l a n e  i n n e r  a r e  r a r e  a r e n a  r a r e  e r a  l i n e  l e a r n  a l i e n 
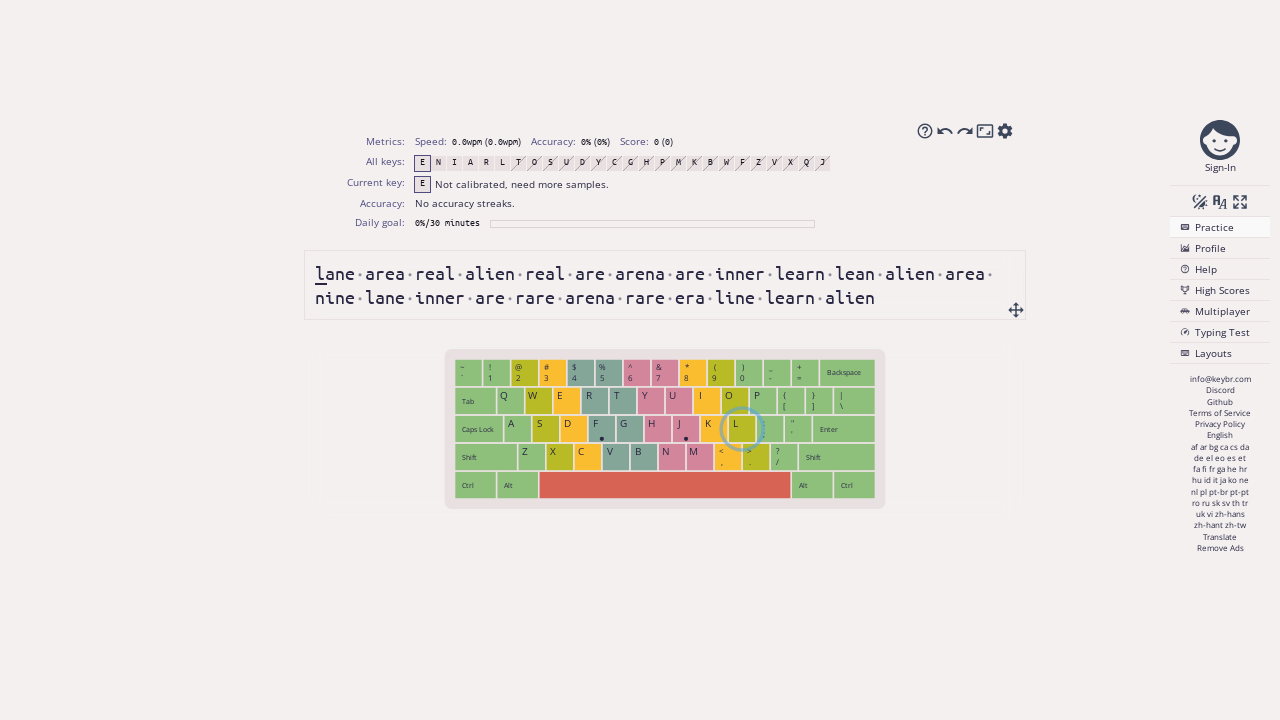

Typed the displayed text with keyboard input
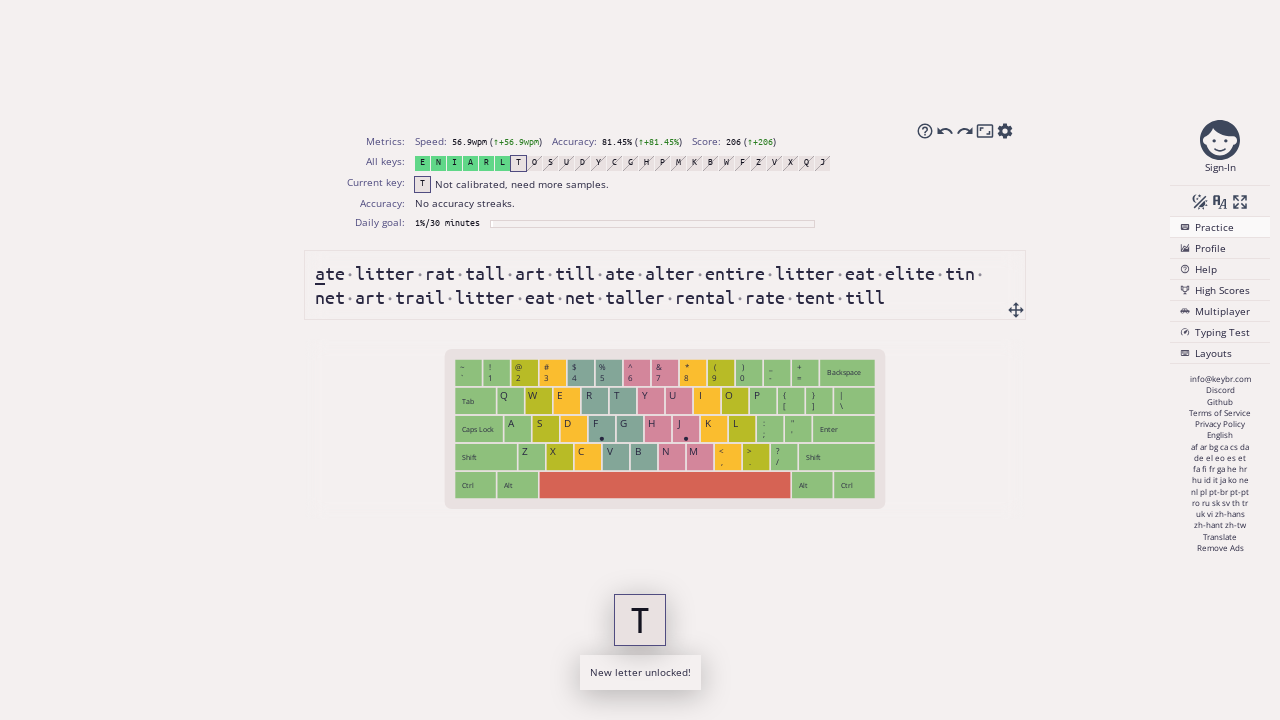

Waited 2 seconds to observe typing results
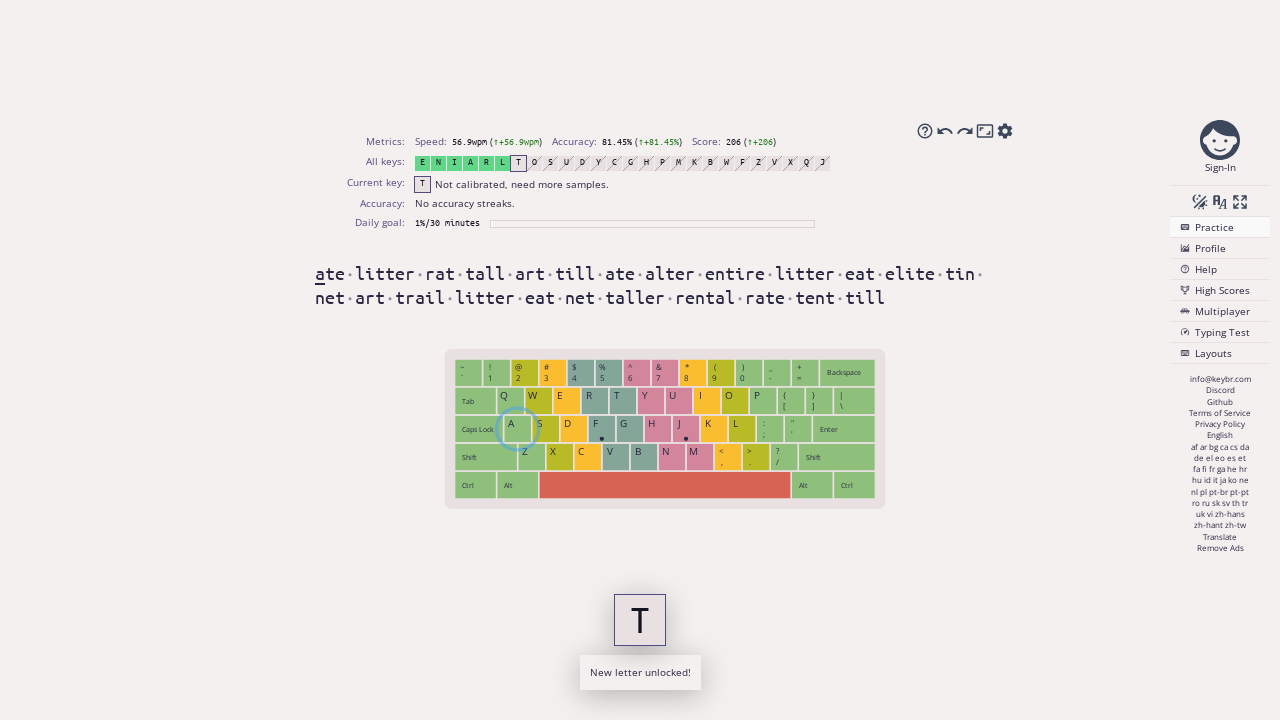

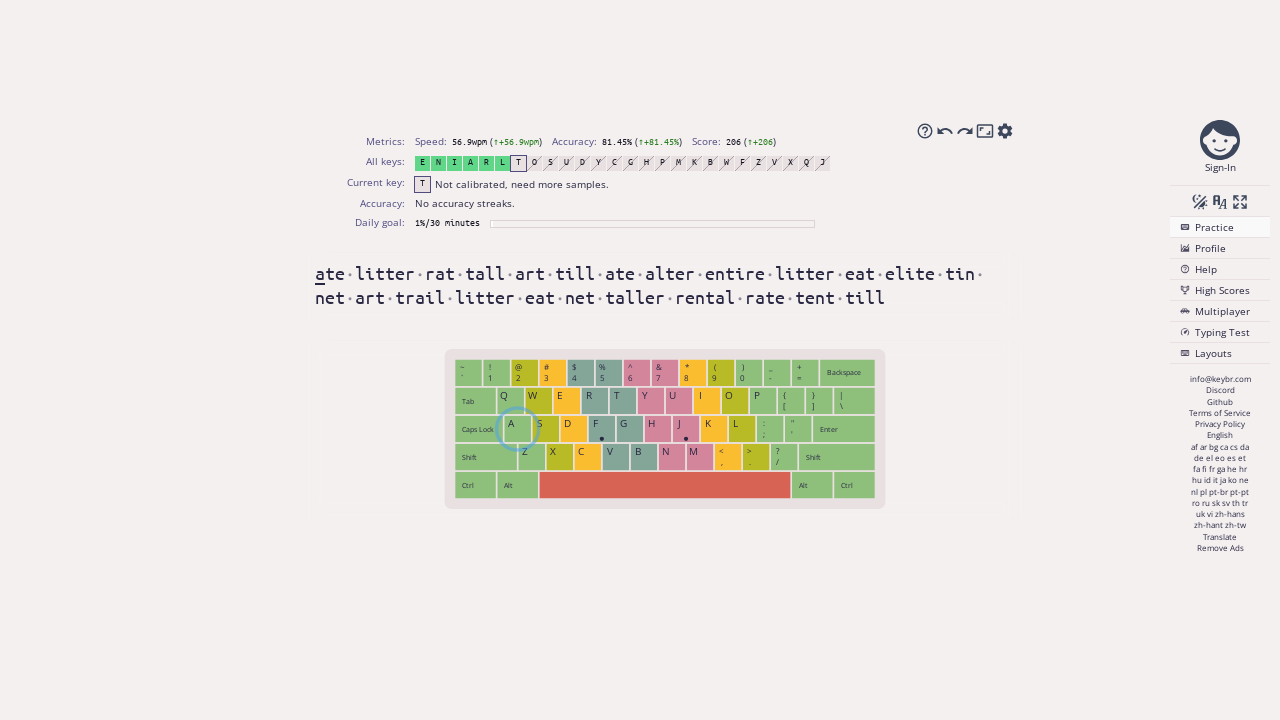